Navigates to the Atmecs company website homepage

Starting URL: https://www.atmecs.com/

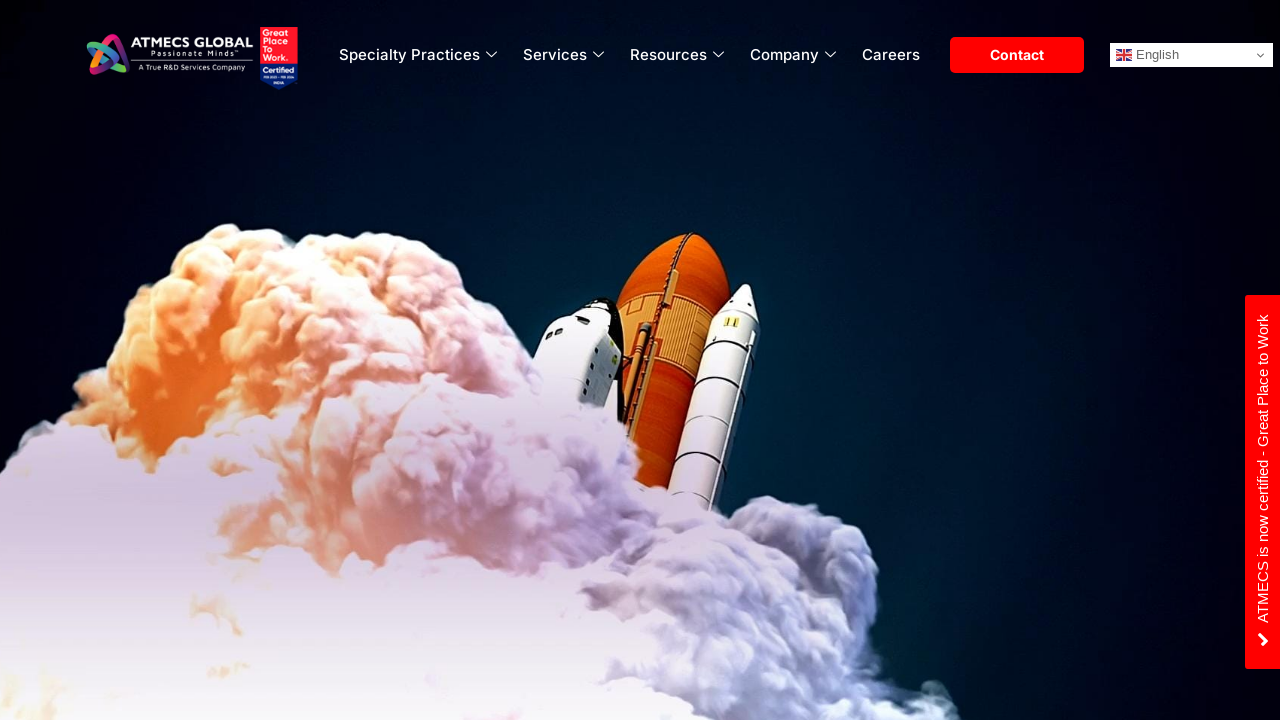

Waited for page to reach networkidle state at Atmecs homepage
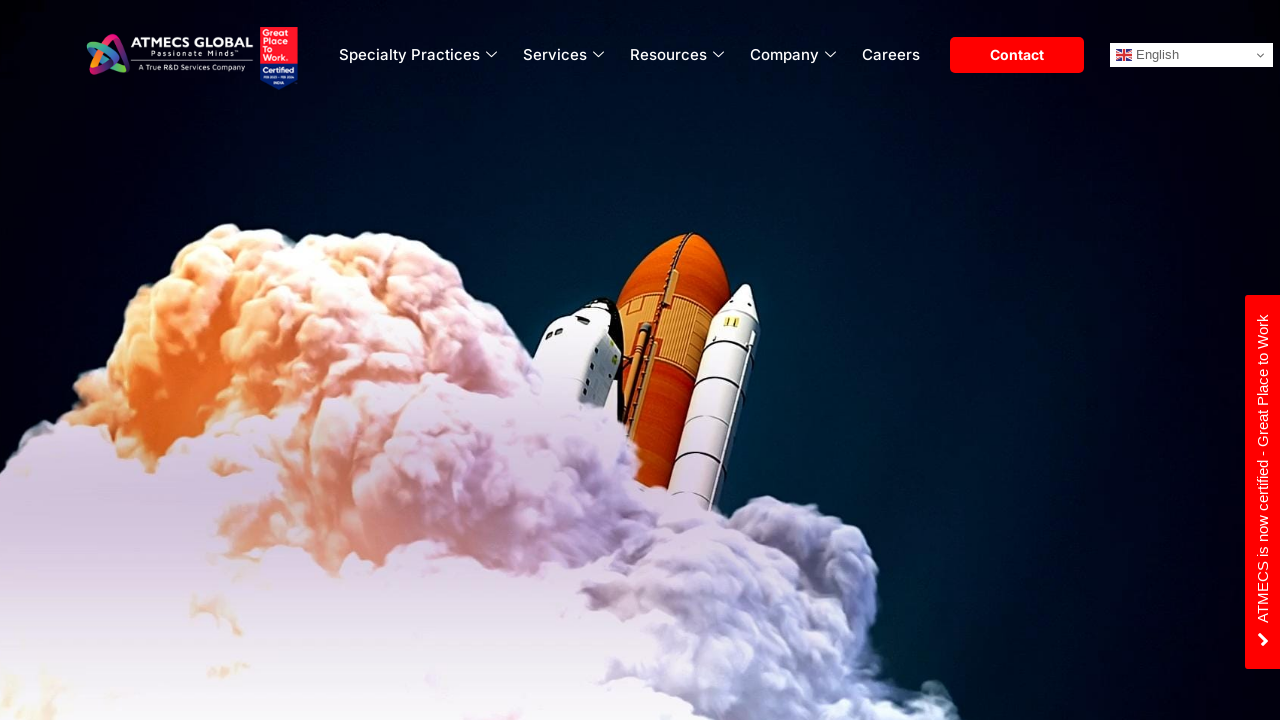

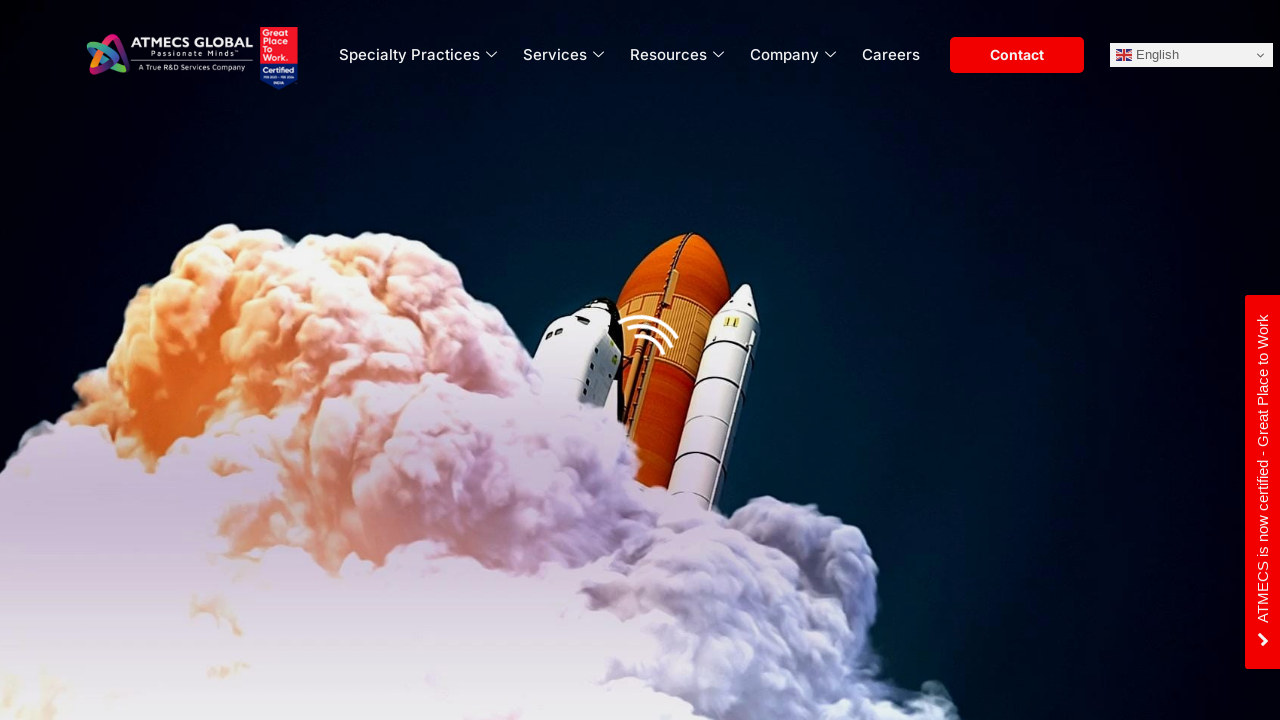